Tests newsletter signup form by filling in first name, last name, and email fields, then submitting the form

Starting URL: http://secure-retreat-92358.herokuapp.com/

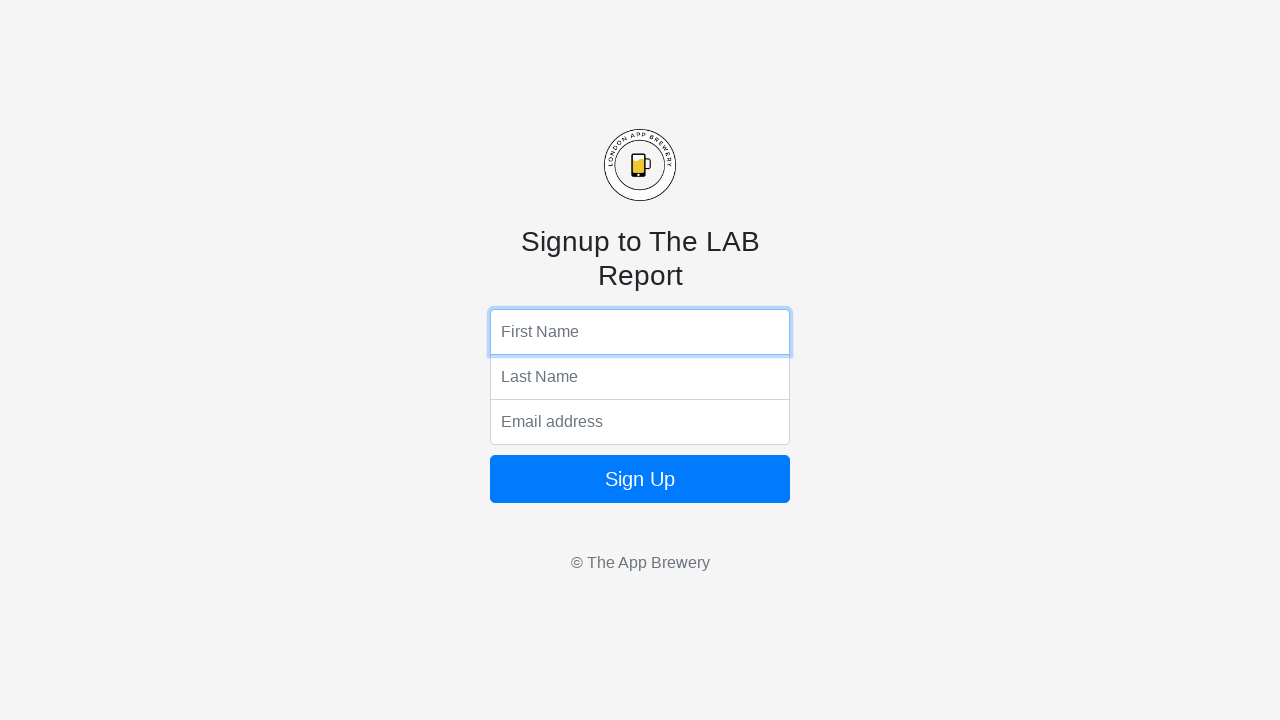

Filled first name field with 'John' on input[name='fName']
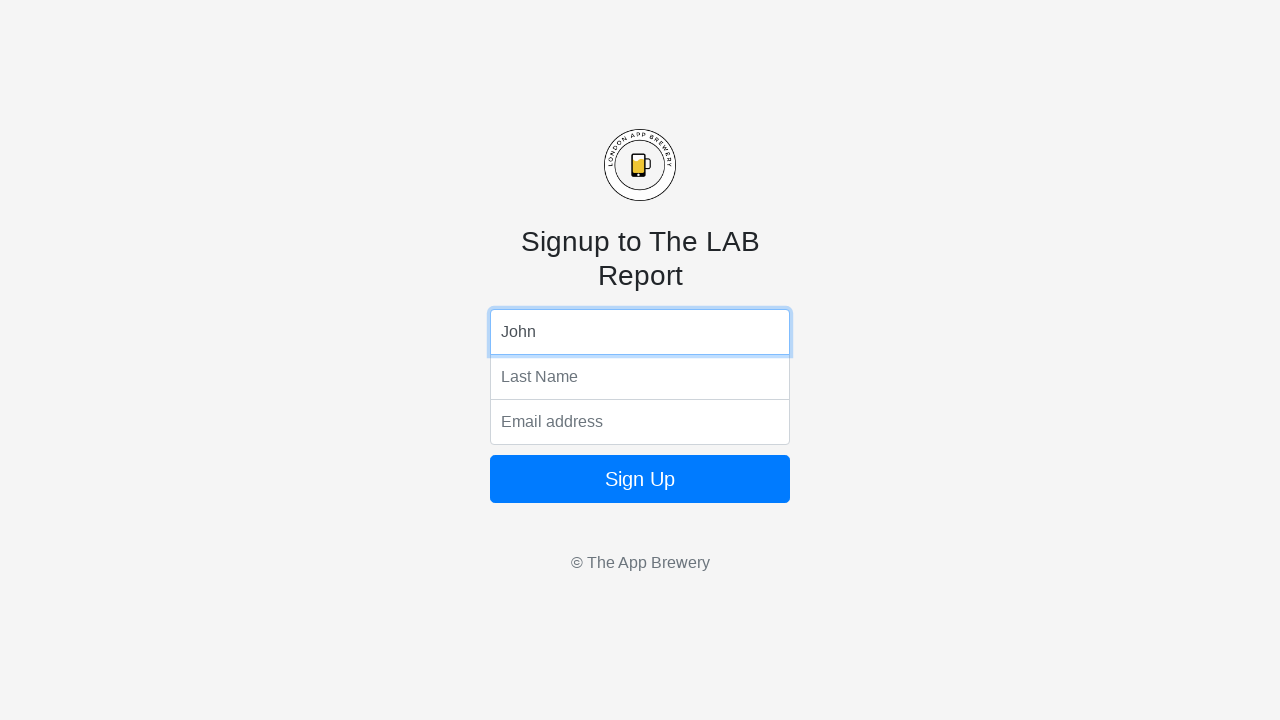

Filled last name field with 'Smith' on input[name='lName']
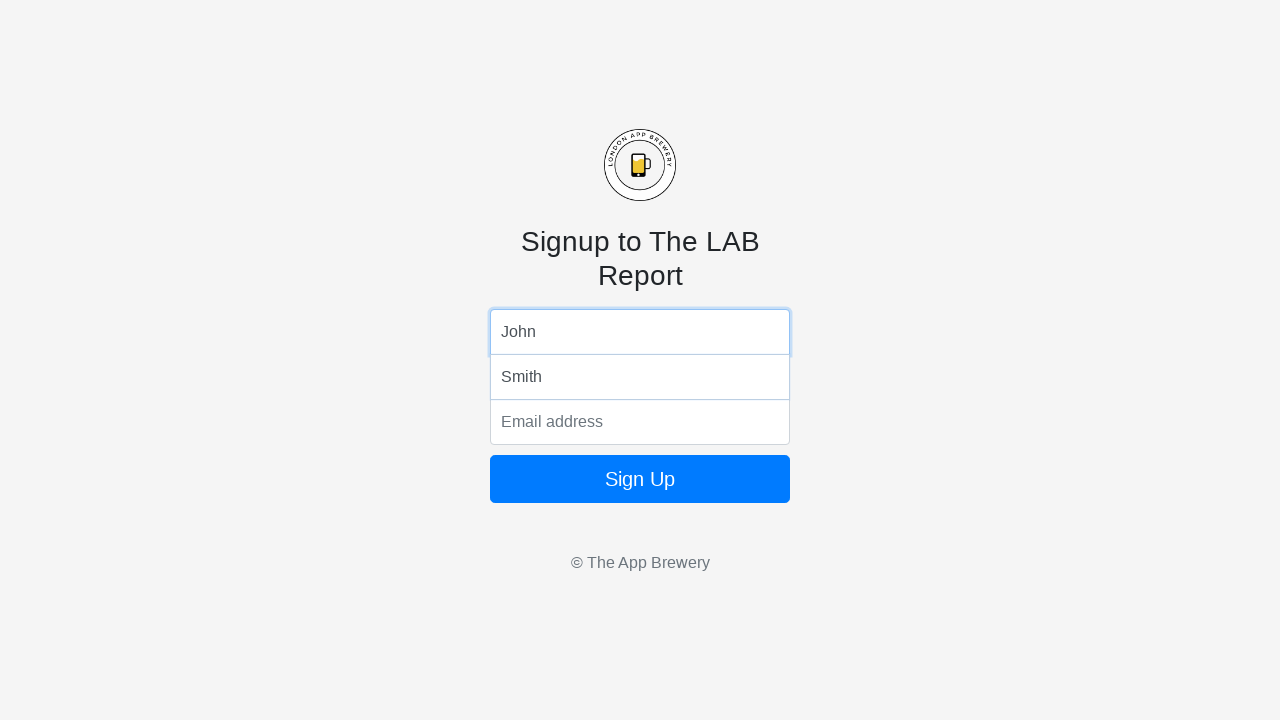

Filled email field with 'john.smith@example.com' on input[name='email']
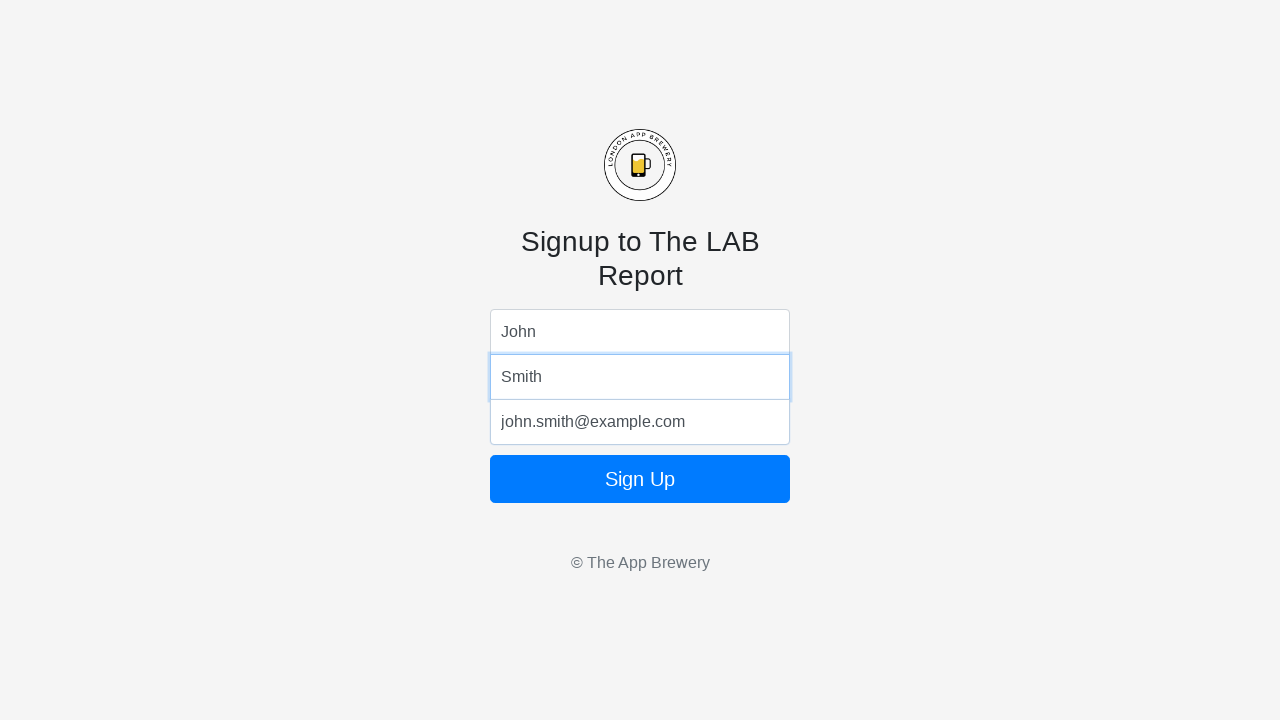

Clicked the signup button to submit the newsletter form at (640, 479) on form button
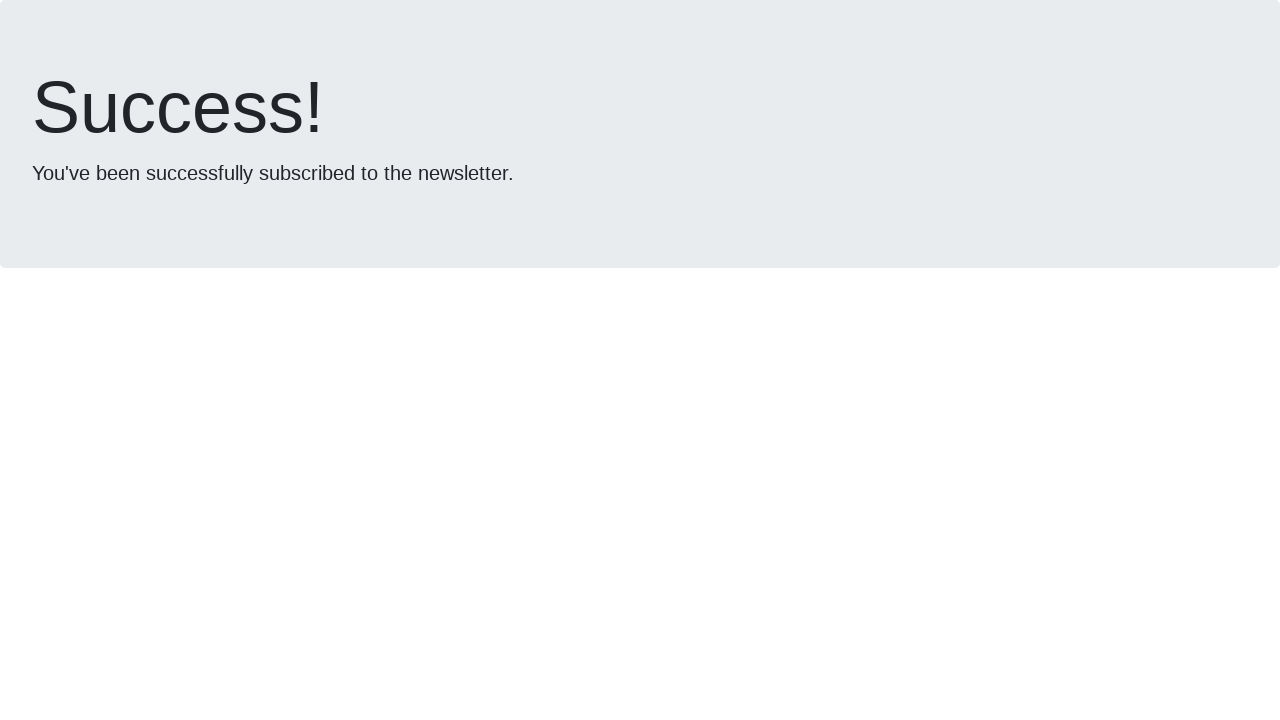

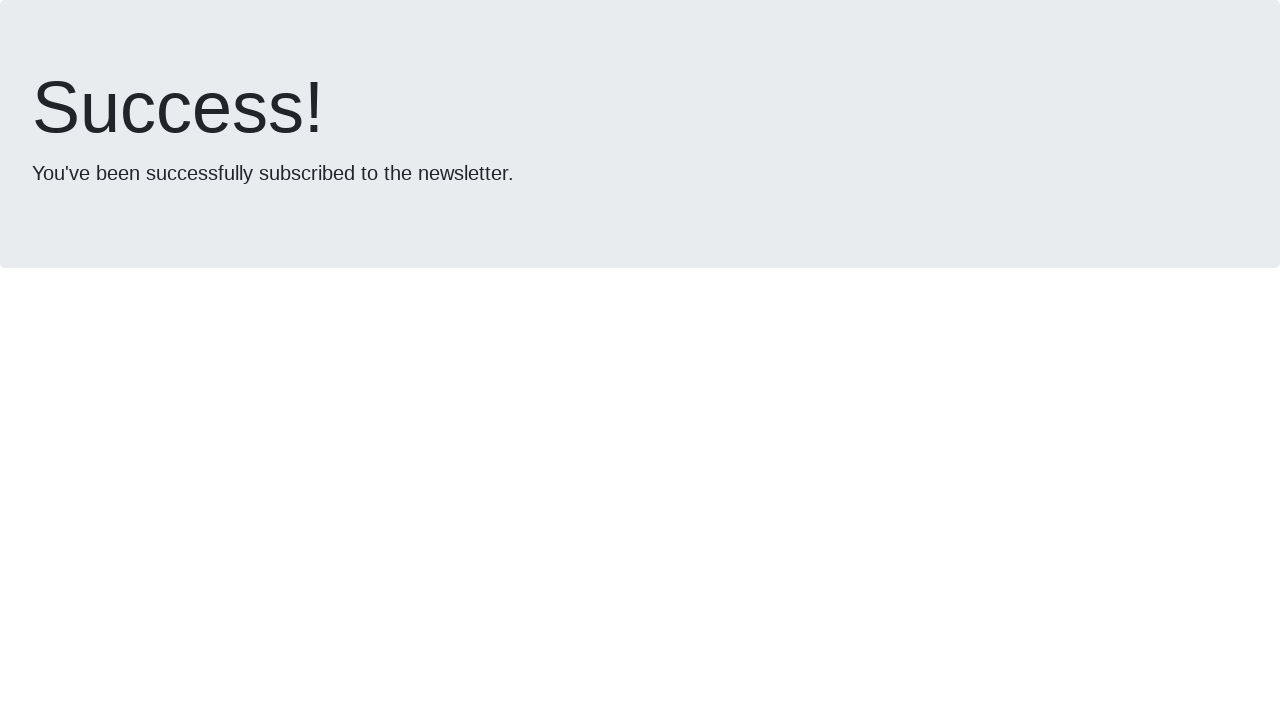